Tests window handling by clicking the home icon on W3Schools tryit editor which opens a new window, then switches to the new window

Starting URL: https://www.w3schools.com/jsref/tryit.asp?filename=tryjsref_submit_get

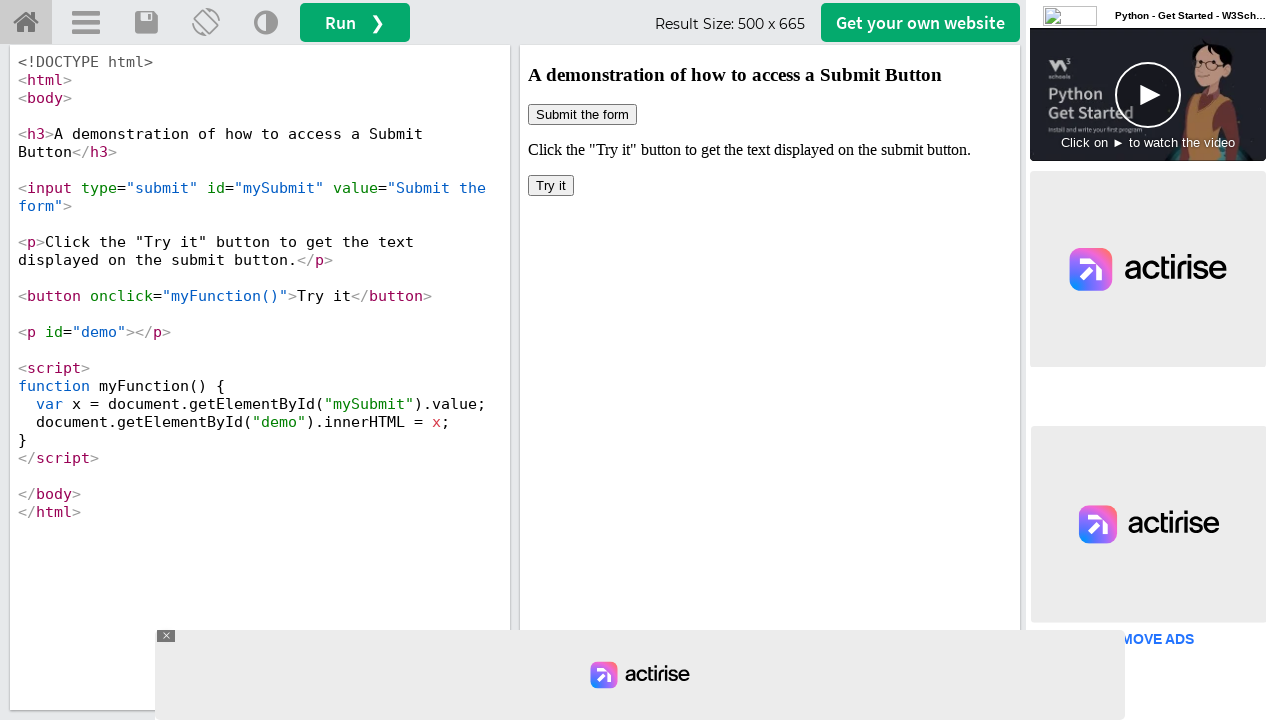

Clicked home icon (#tryhome) in W3Schools tryit editor at (26, 23) on #tryhome
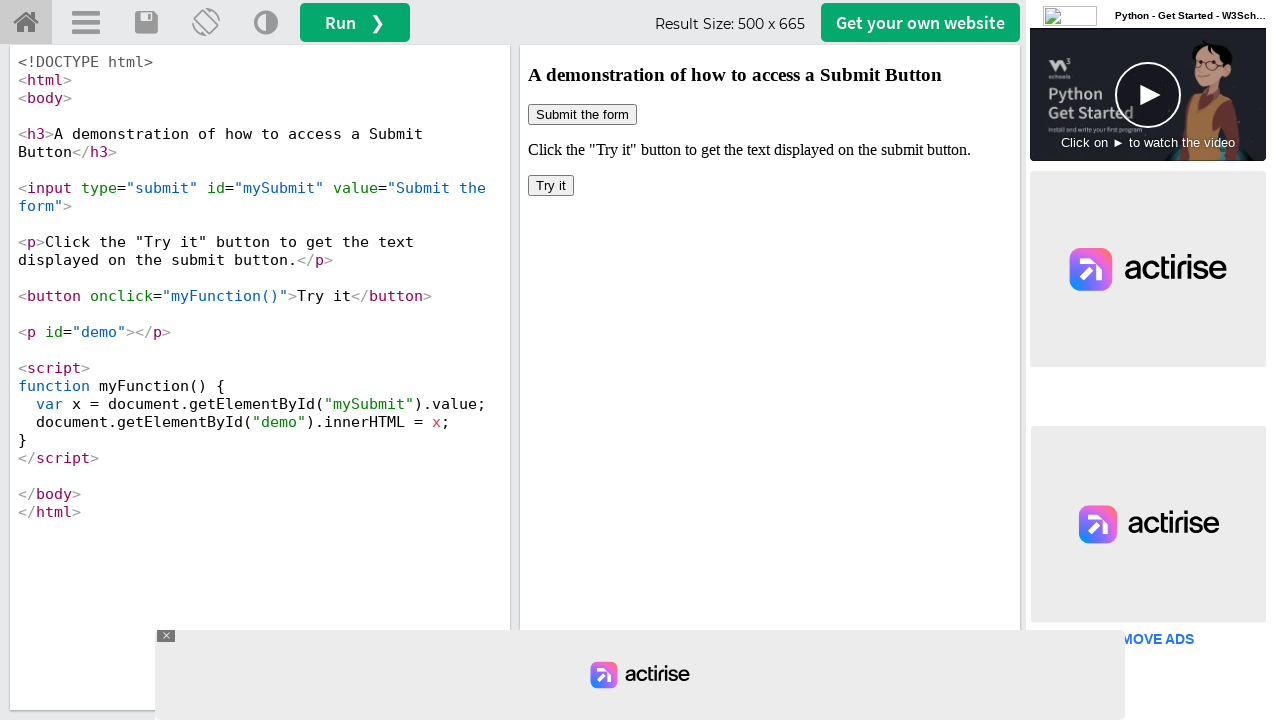

New window/tab opened and captured
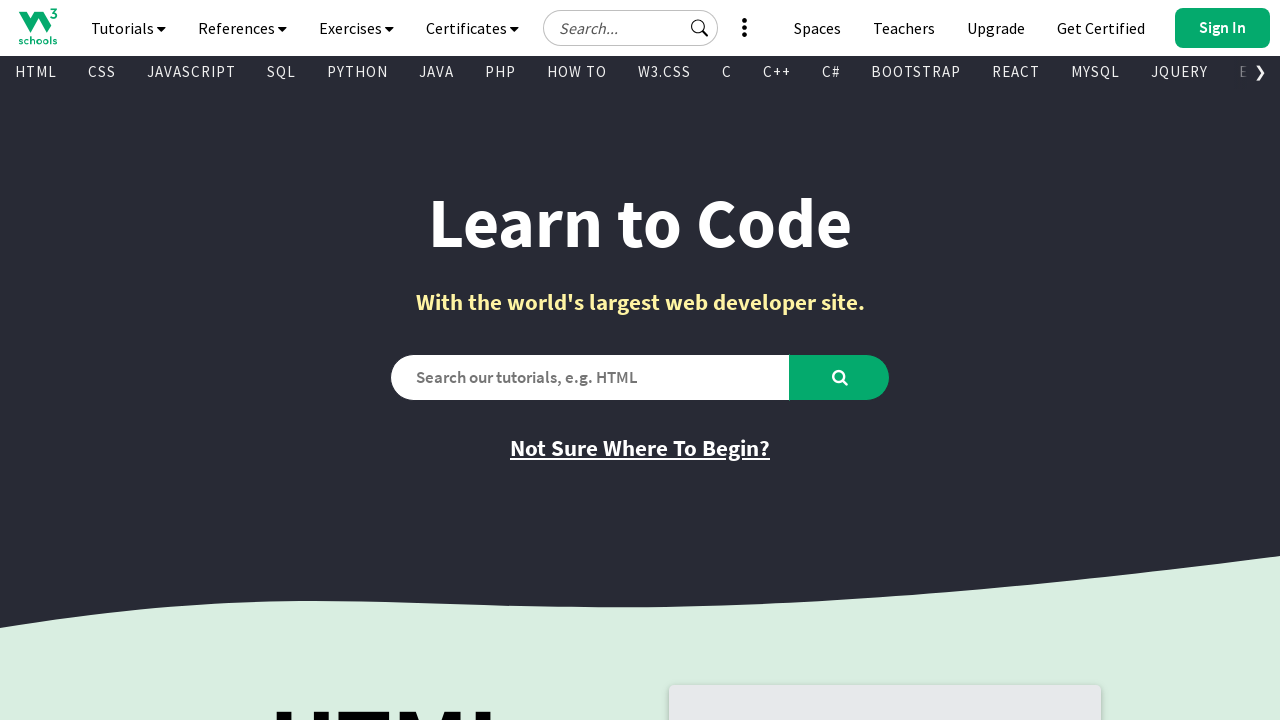

New page fully loaded
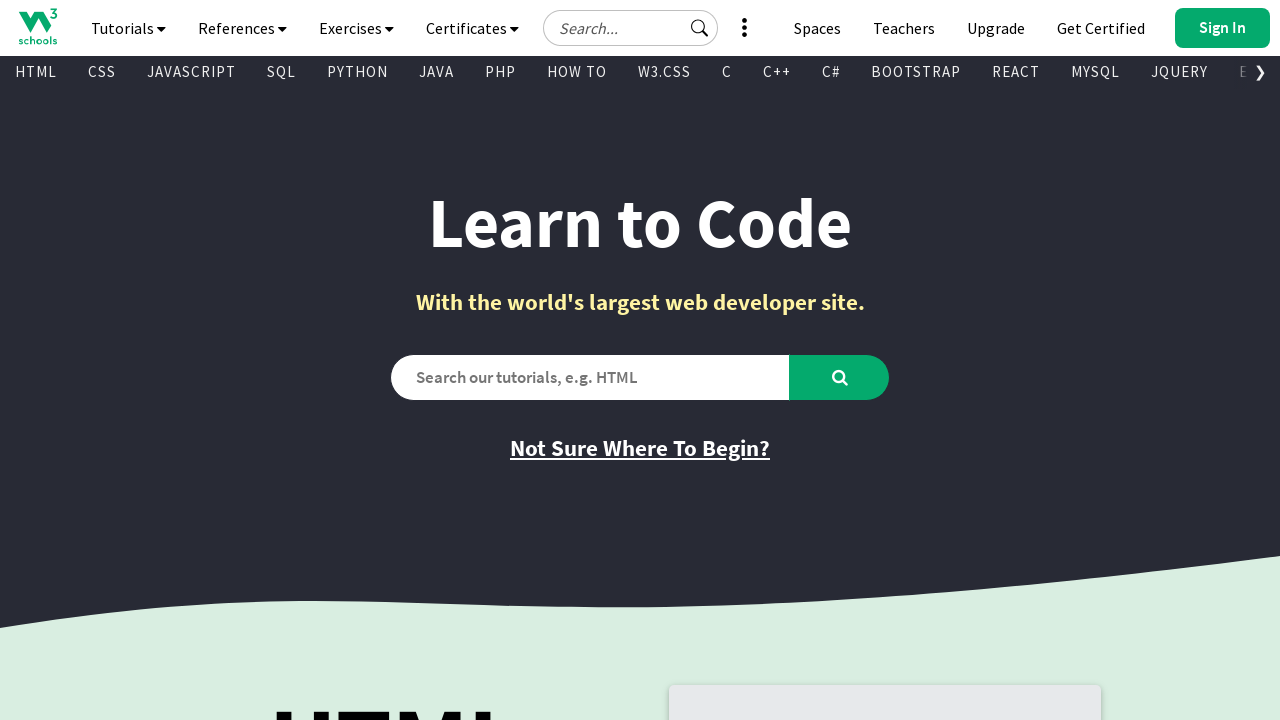

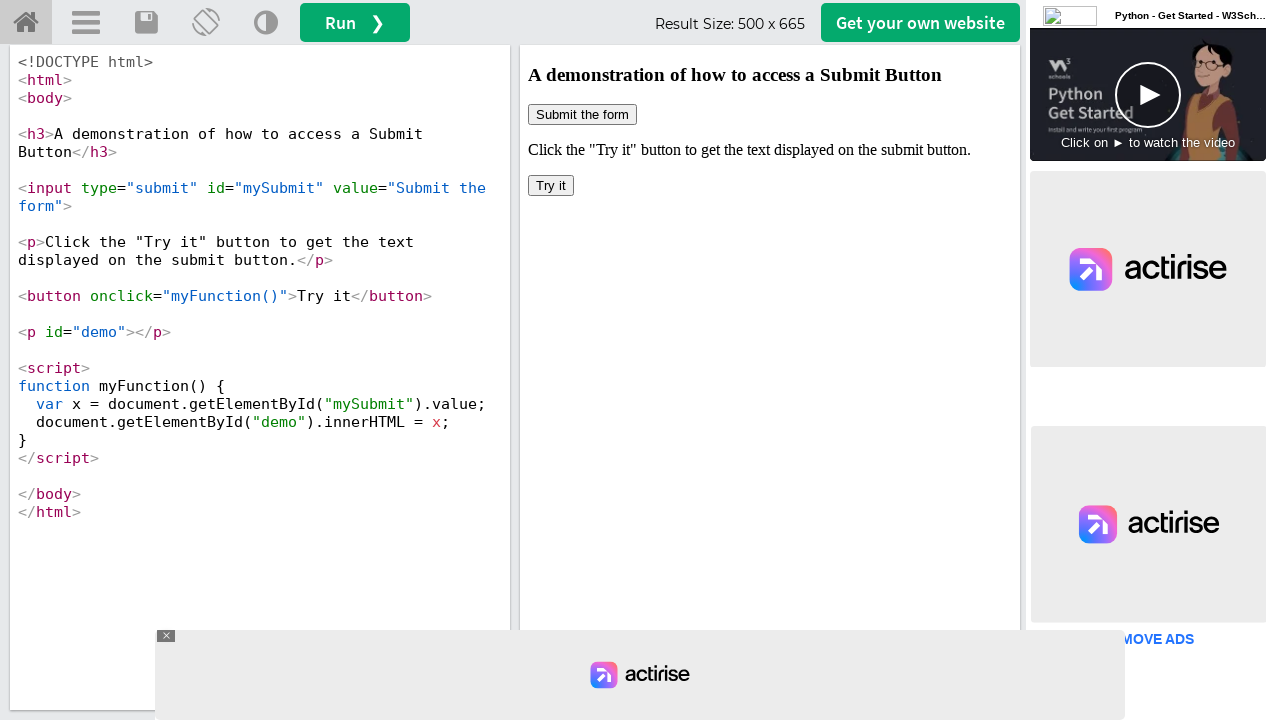